Waits for a price condition to be met, then solves a math problem by extracting a value, calculating the result, and submitting the answer

Starting URL: http://suninjuly.github.io/explicit_wait2.html

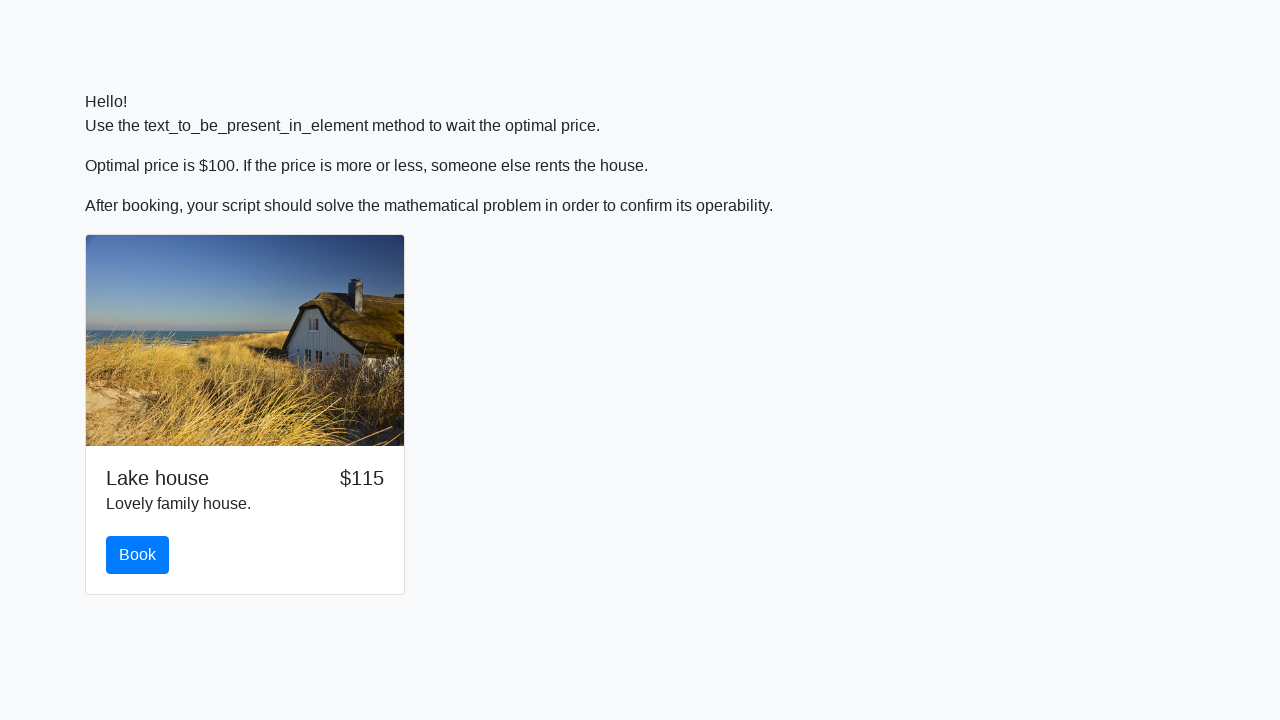

Waited for price to reach $100
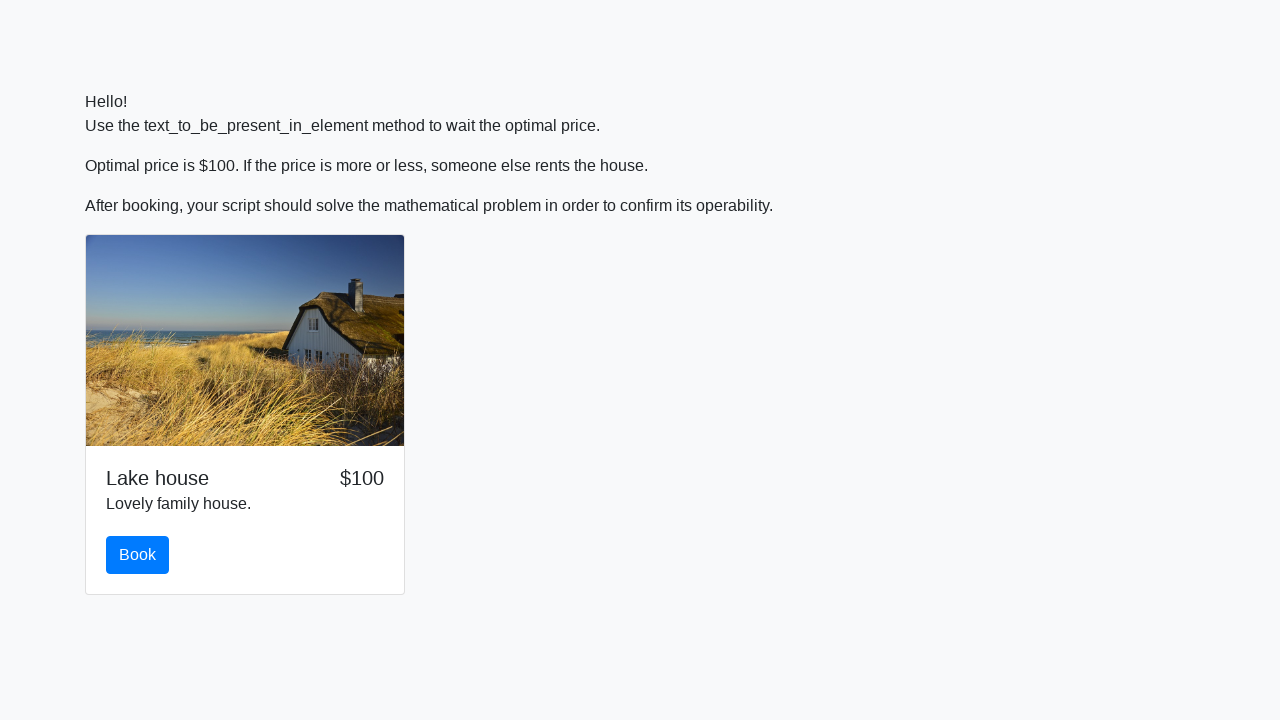

Clicked the book button at (138, 555) on #book
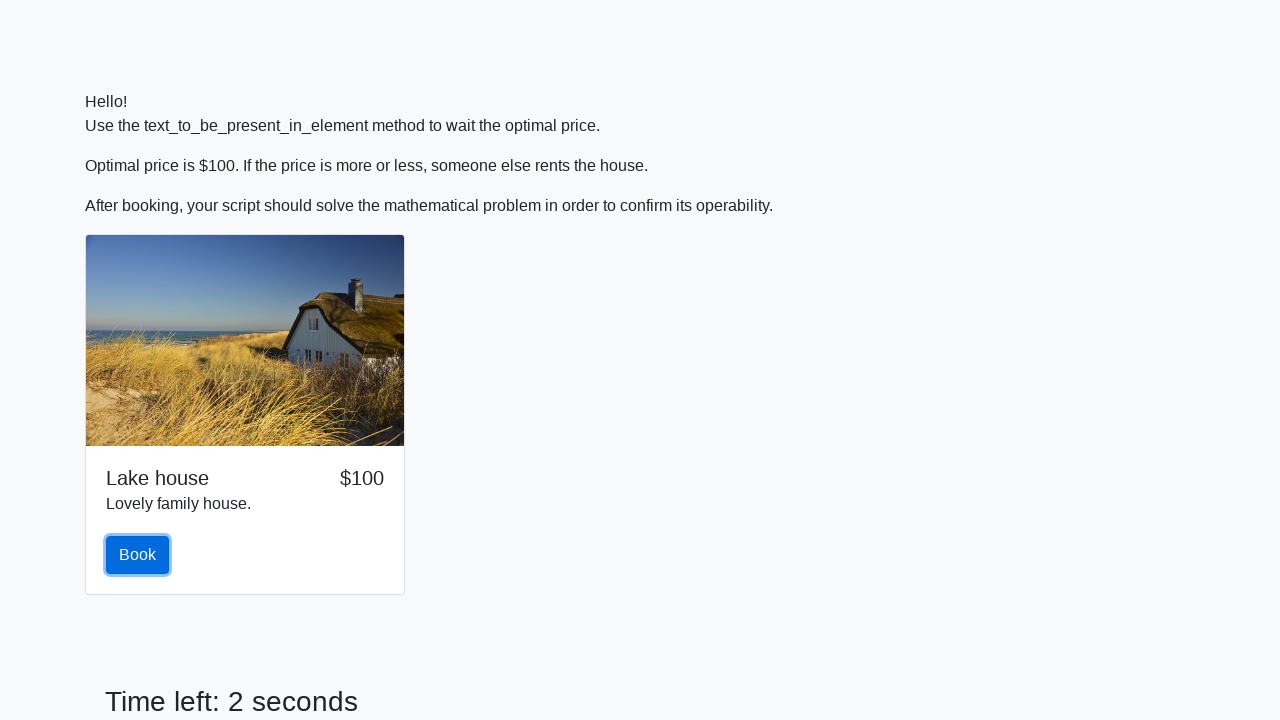

Extracted input value: 121
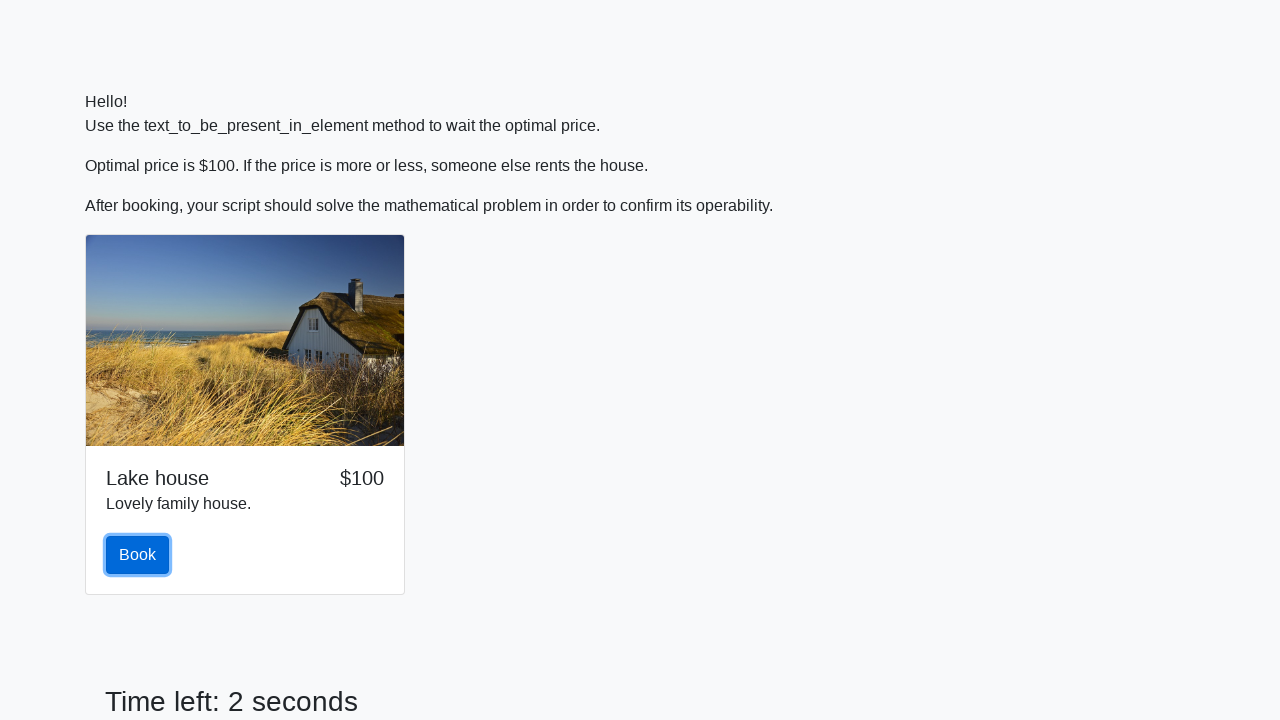

Calculated answer using math formula: 2.4837211721105055
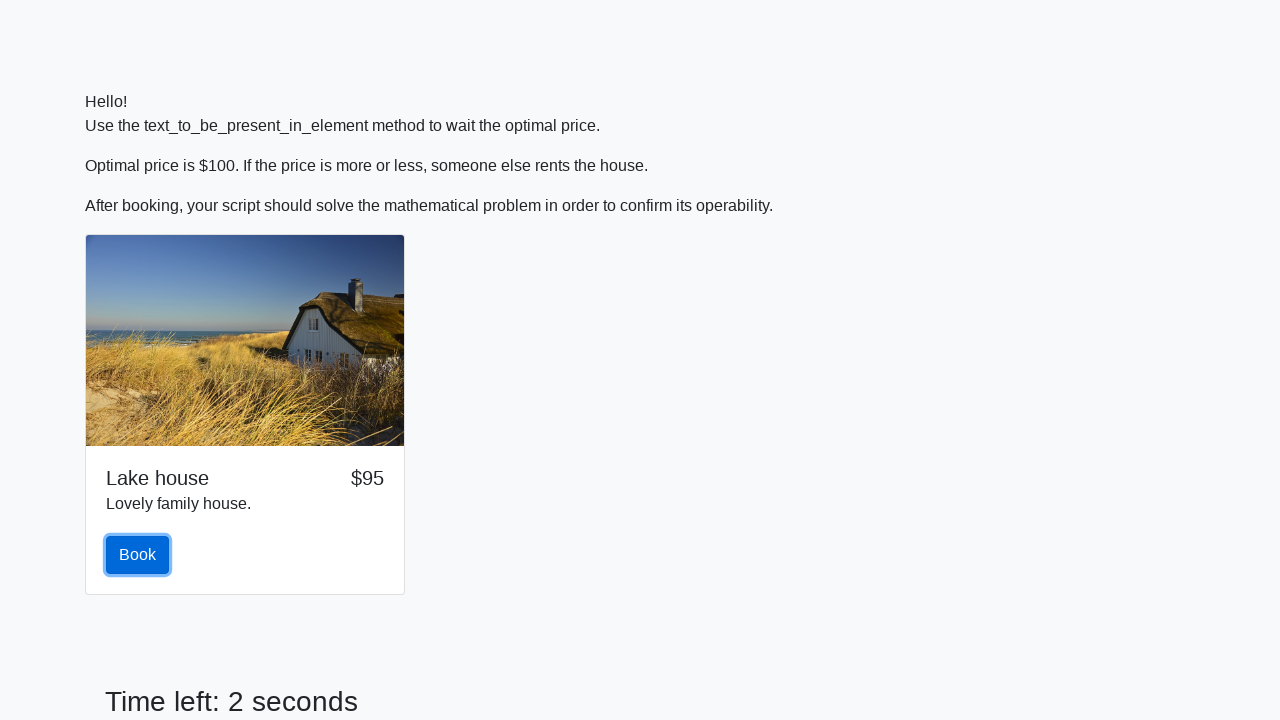

Filled answer field with calculated value on #answer
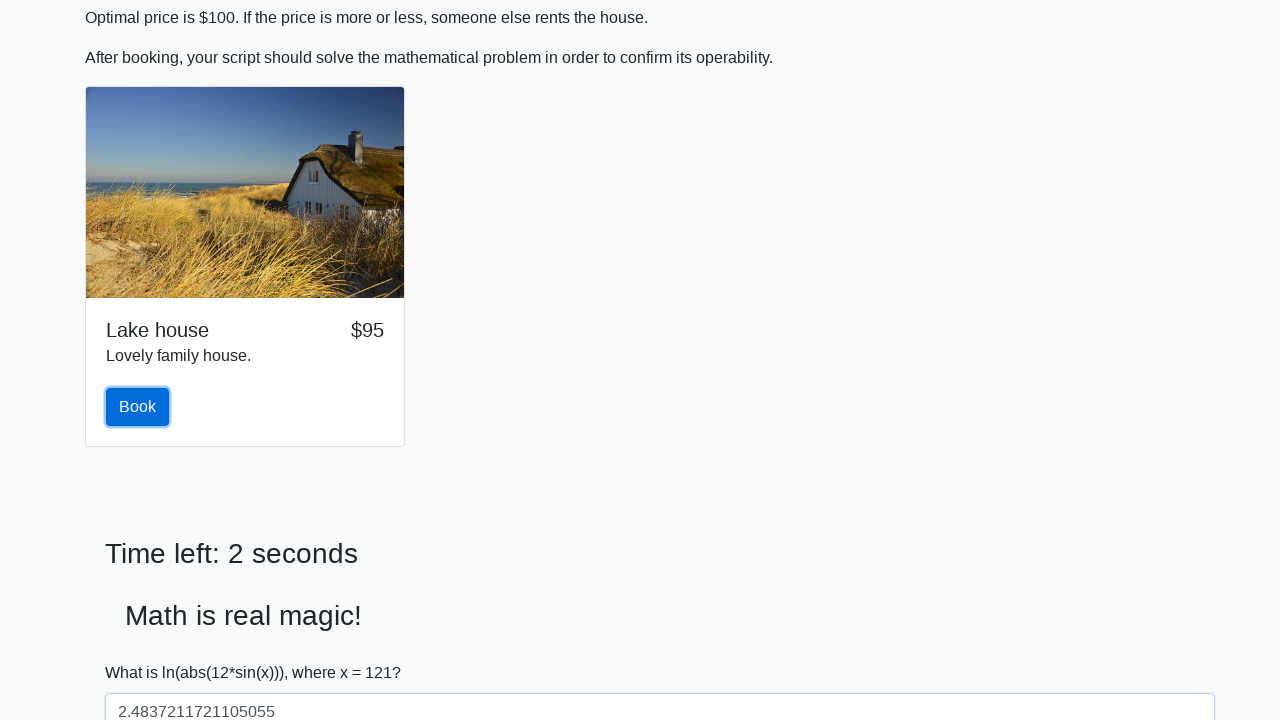

Clicked the solve button to submit answer at (143, 651) on #solve
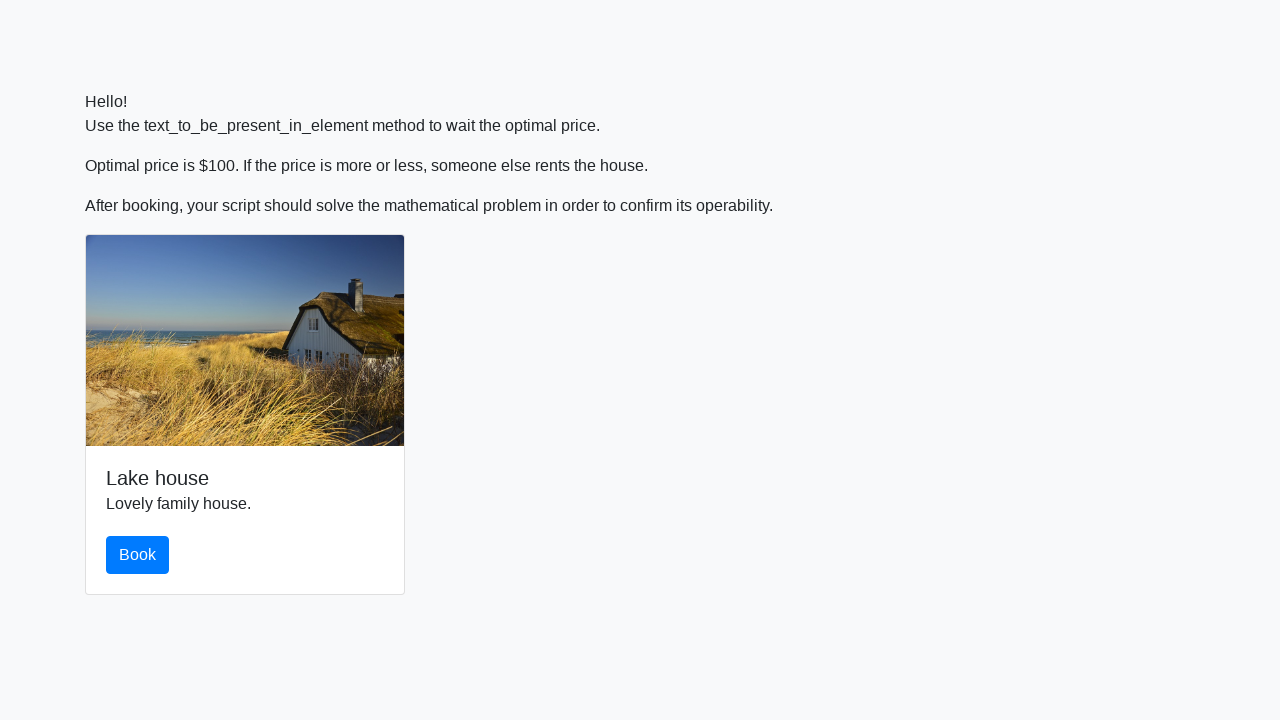

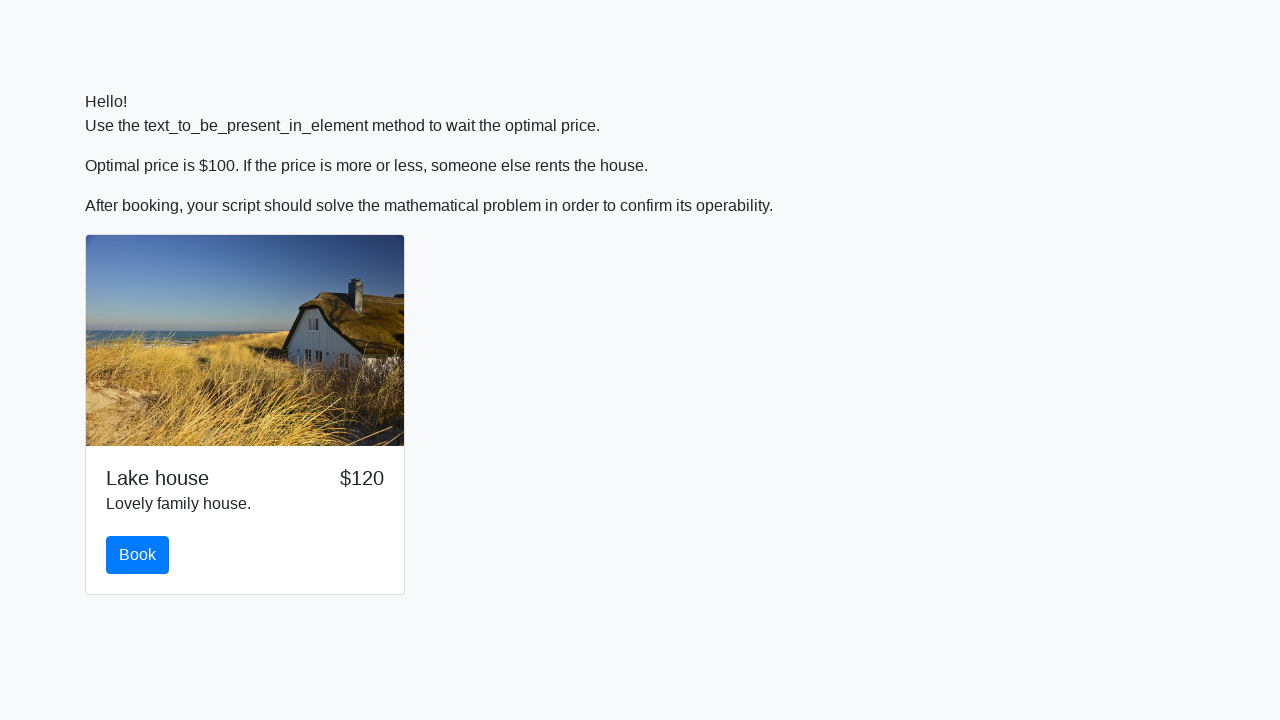